Tests opening a modal dialog and clicking the Close button

Starting URL: https://bonigarcia.dev/selenium-webdriver-java/dialog-boxes.html

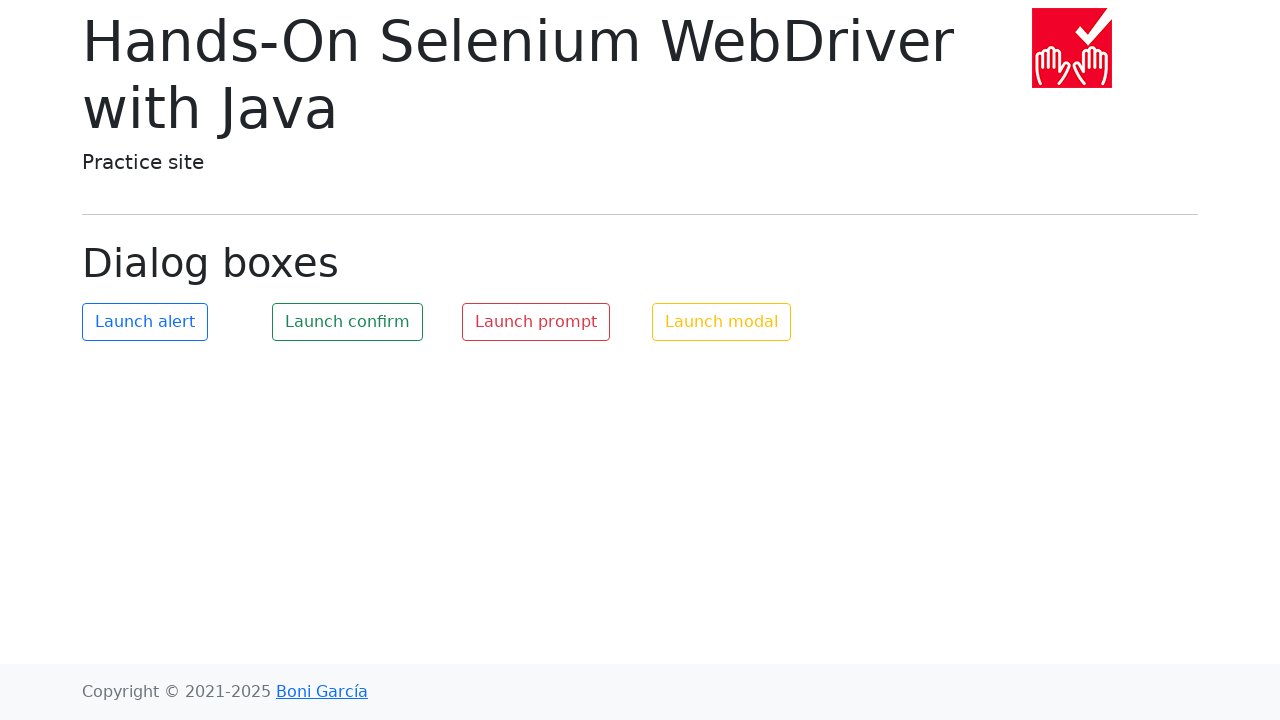

Clicked button to open modal dialog at (722, 322) on button#my-modal
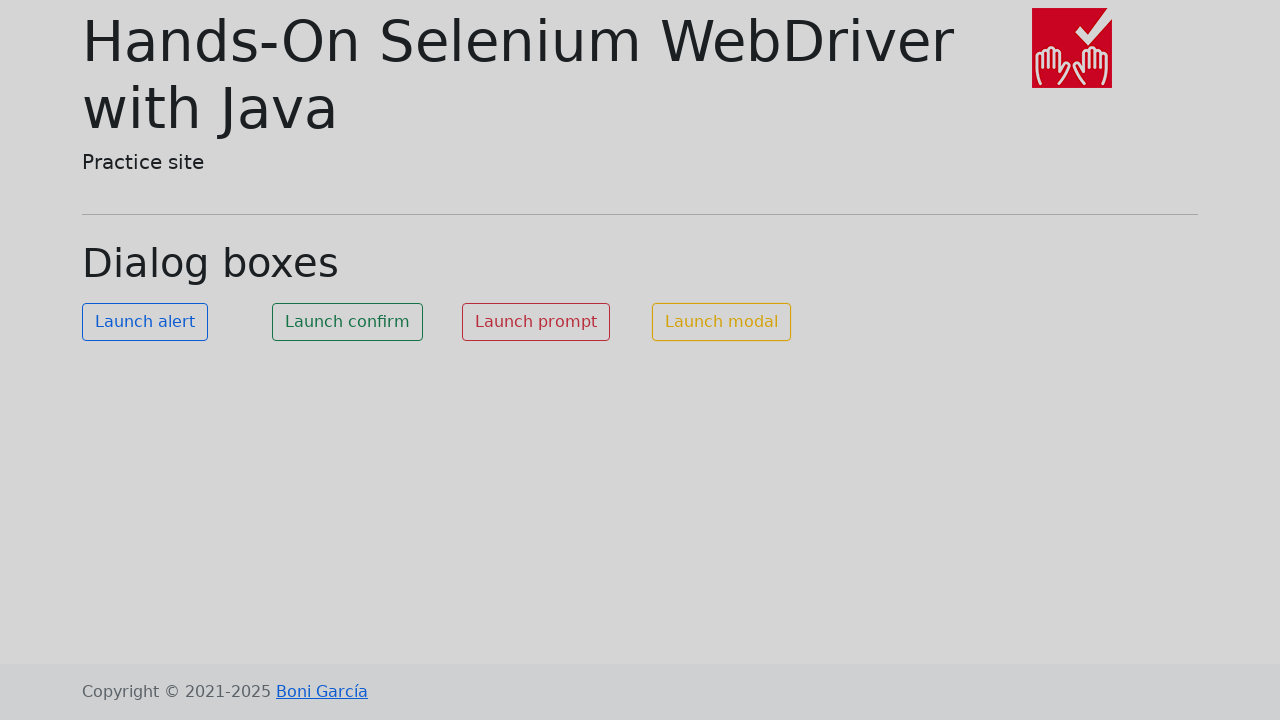

Modal dialog body appeared
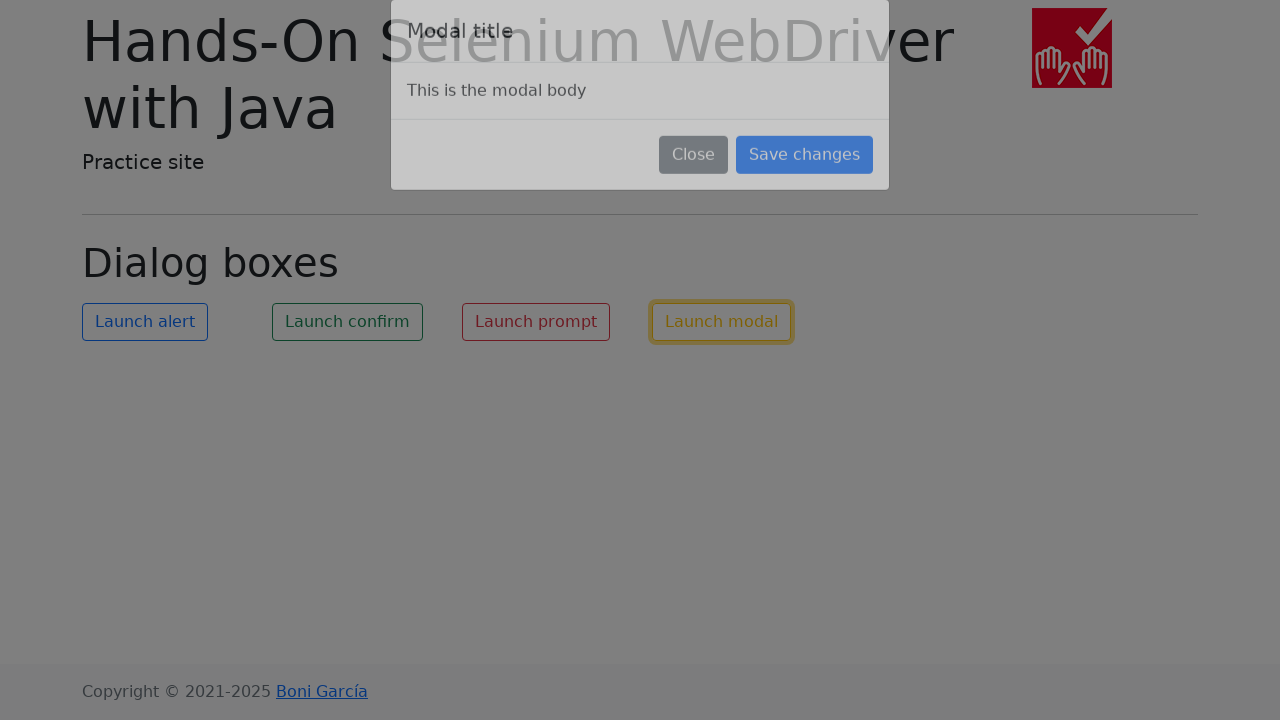

Clicked Close button to dismiss modal at (694, 184) on (//button[@data-bs-dismiss='modal'])[1]
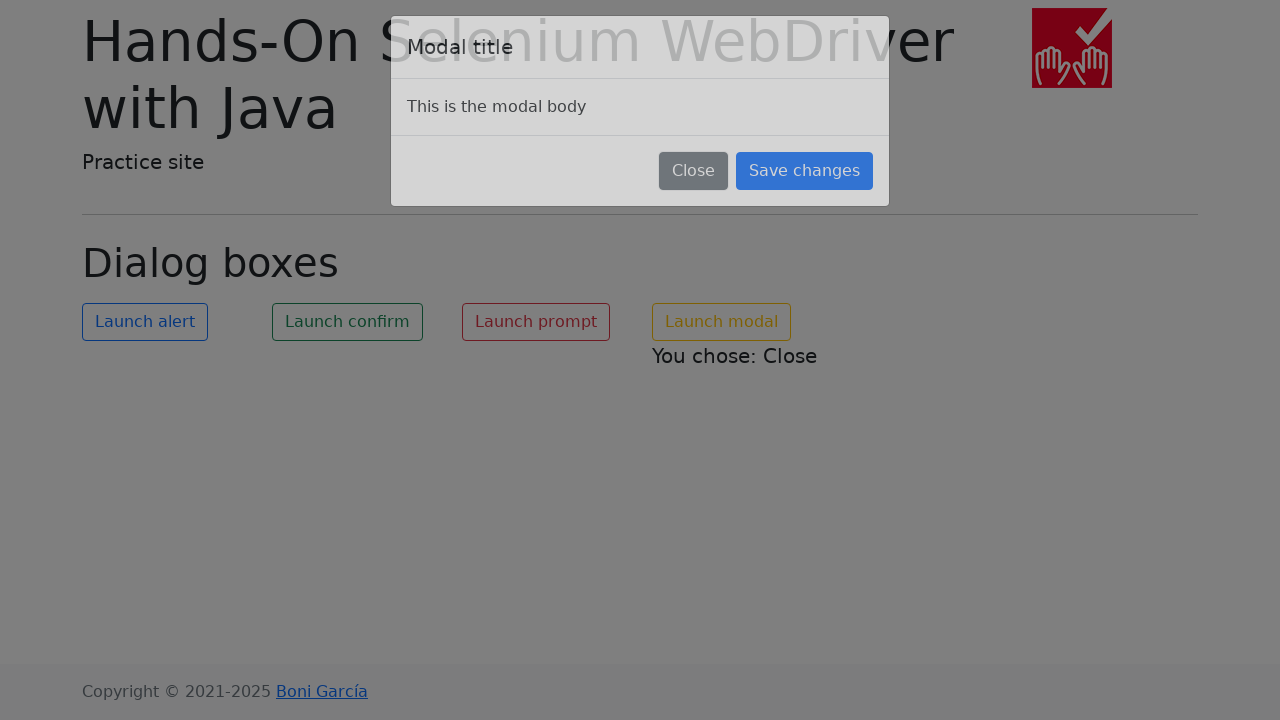

Modal closed and result text appeared
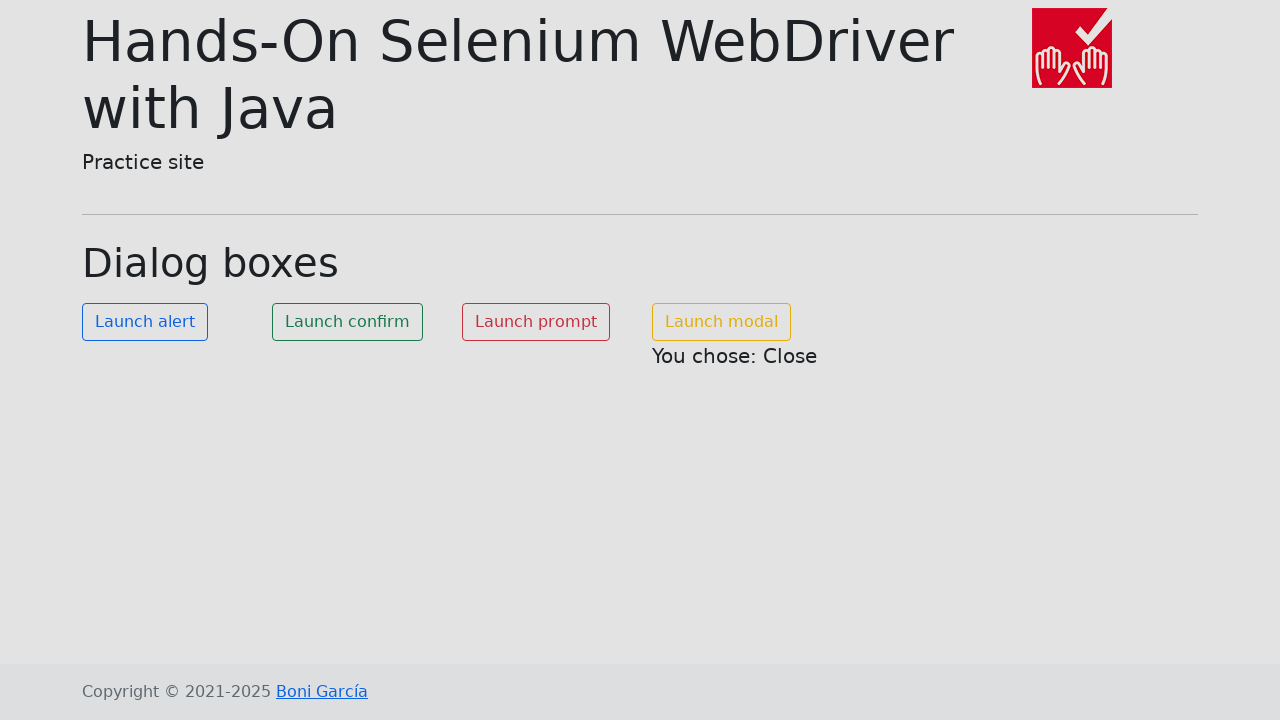

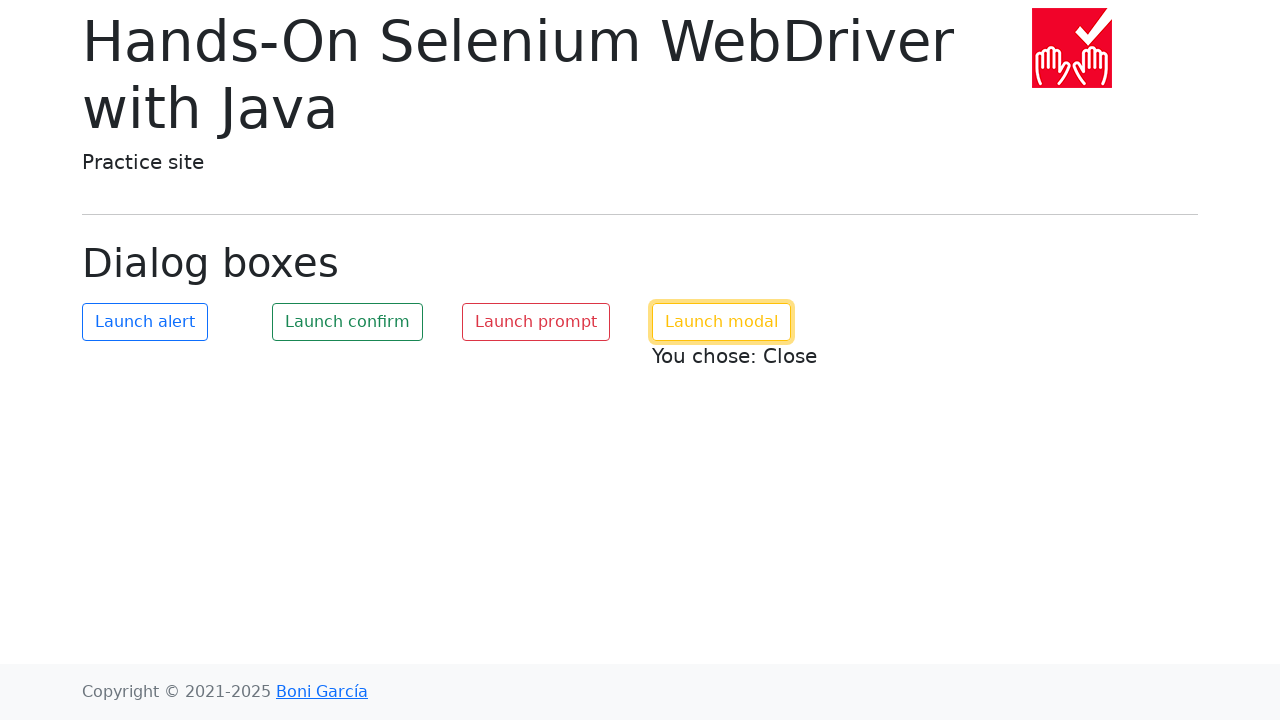